Opens the browser and navigates to the Alura courses website to verify the page loads successfully

Starting URL: https://cursos.alura.com.br/

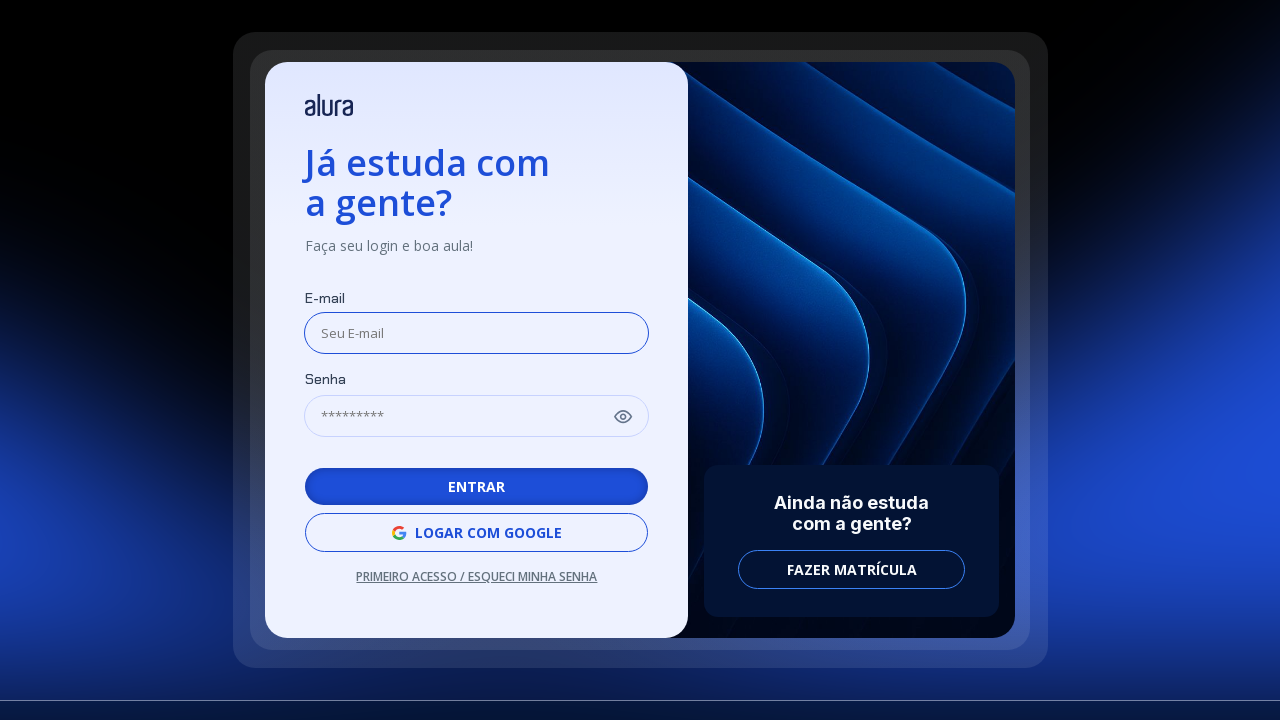

Waited for page DOM content to load on Alura courses website
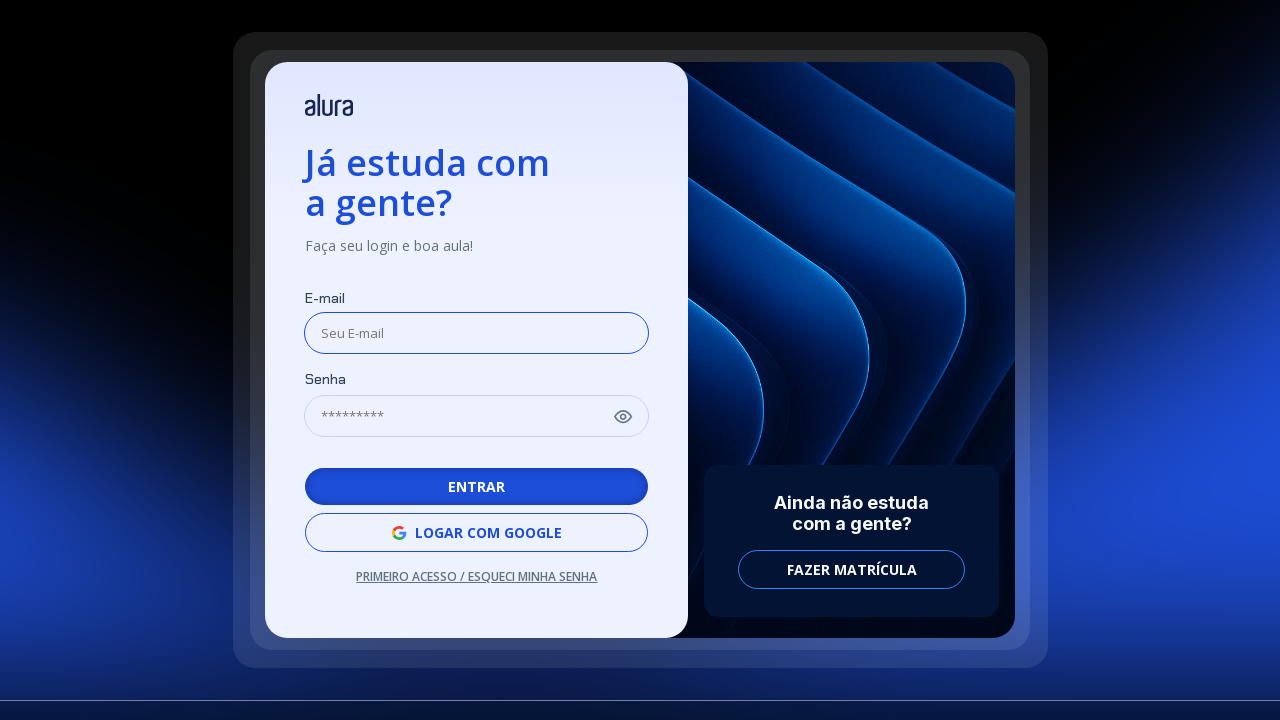

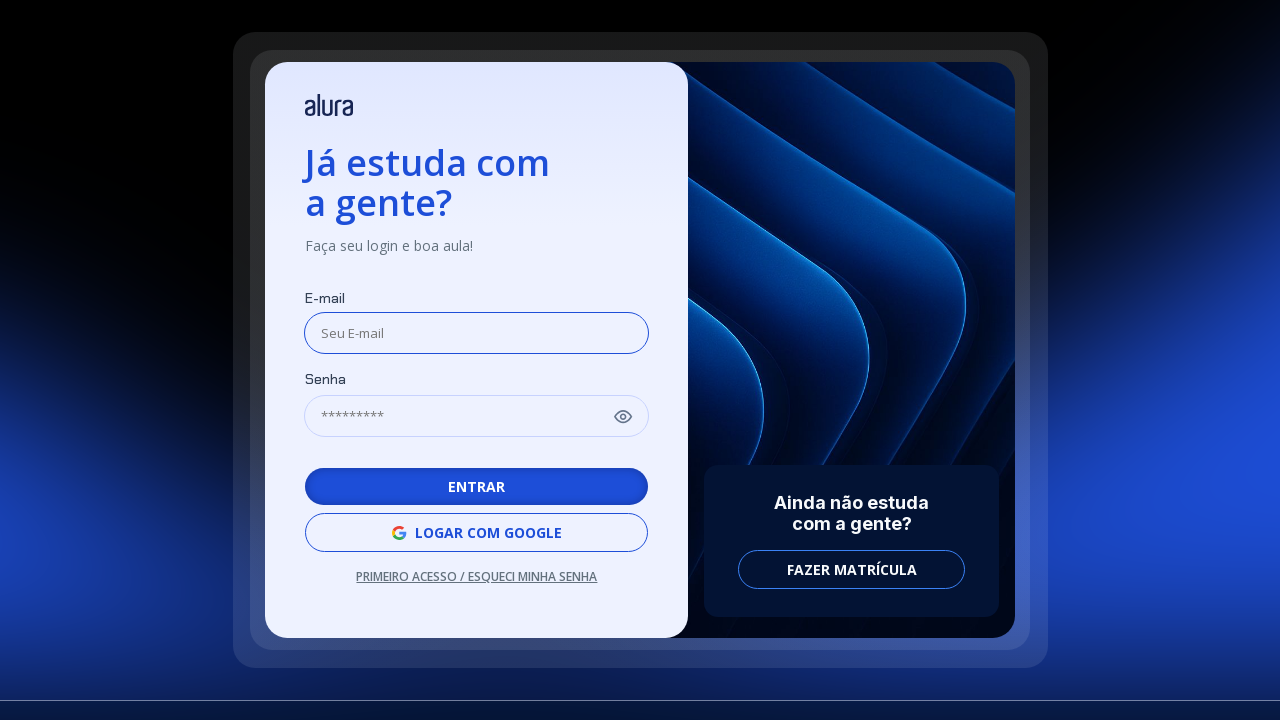